Tests drag and drop functionality by dragging column A to column B on The Internet demo page

Starting URL: https://the-internet.herokuapp.com/drag_and_drop

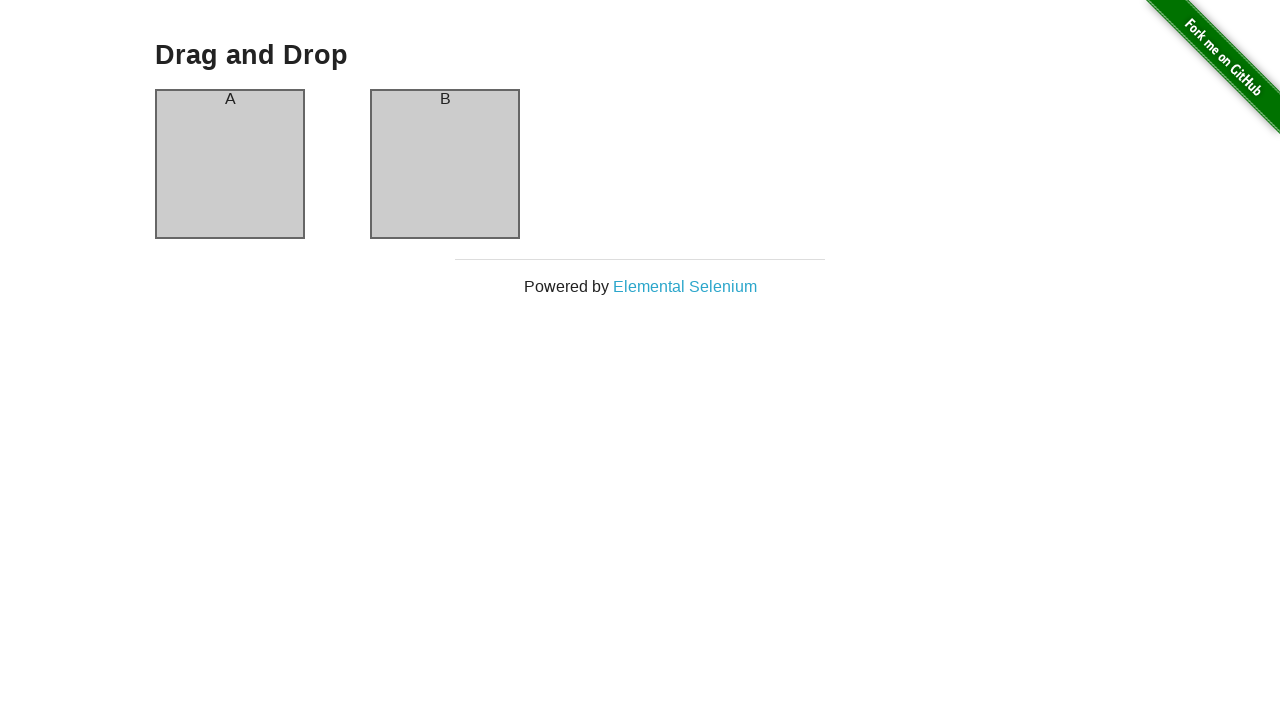

Column A element loaded and ready
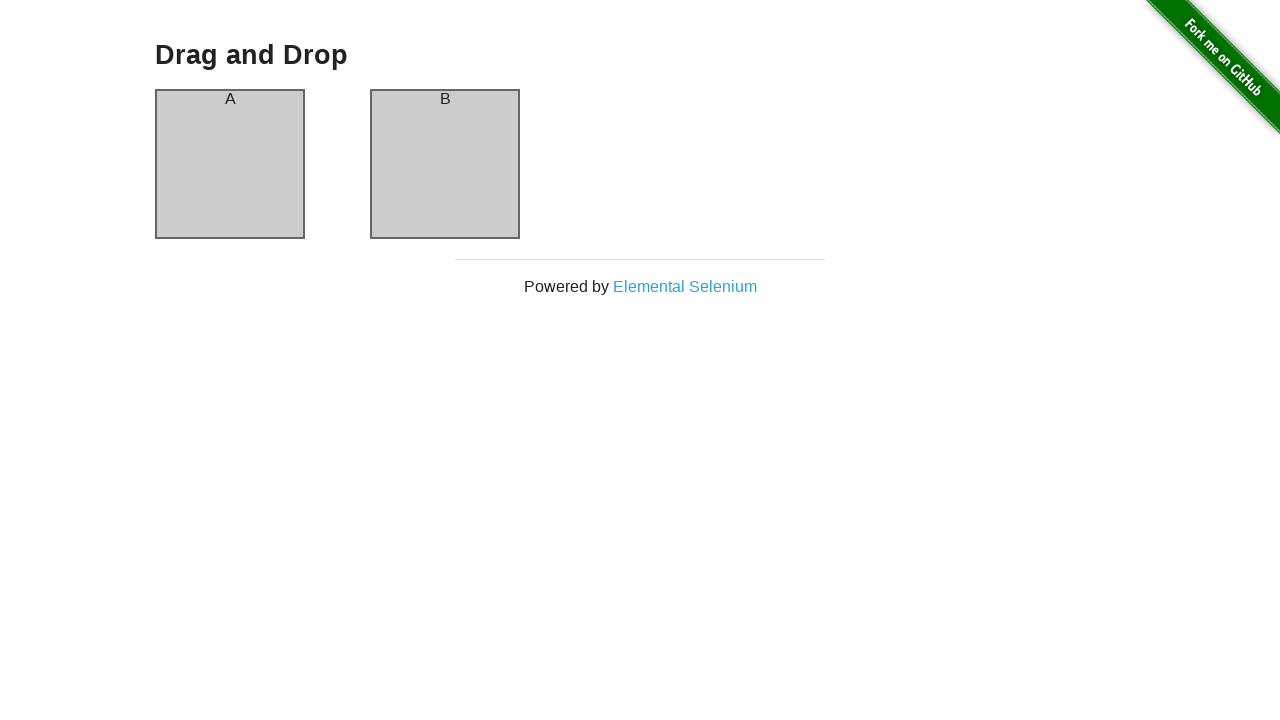

Column B element loaded and ready
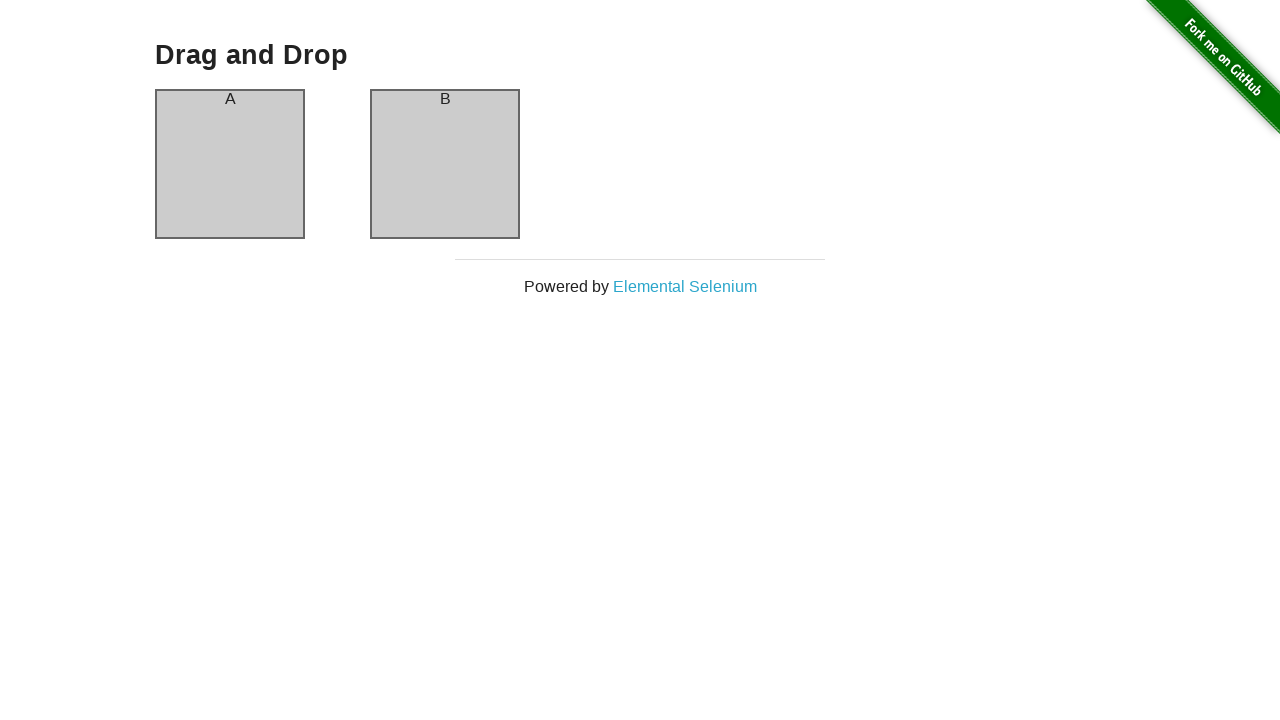

Located source element (Column A)
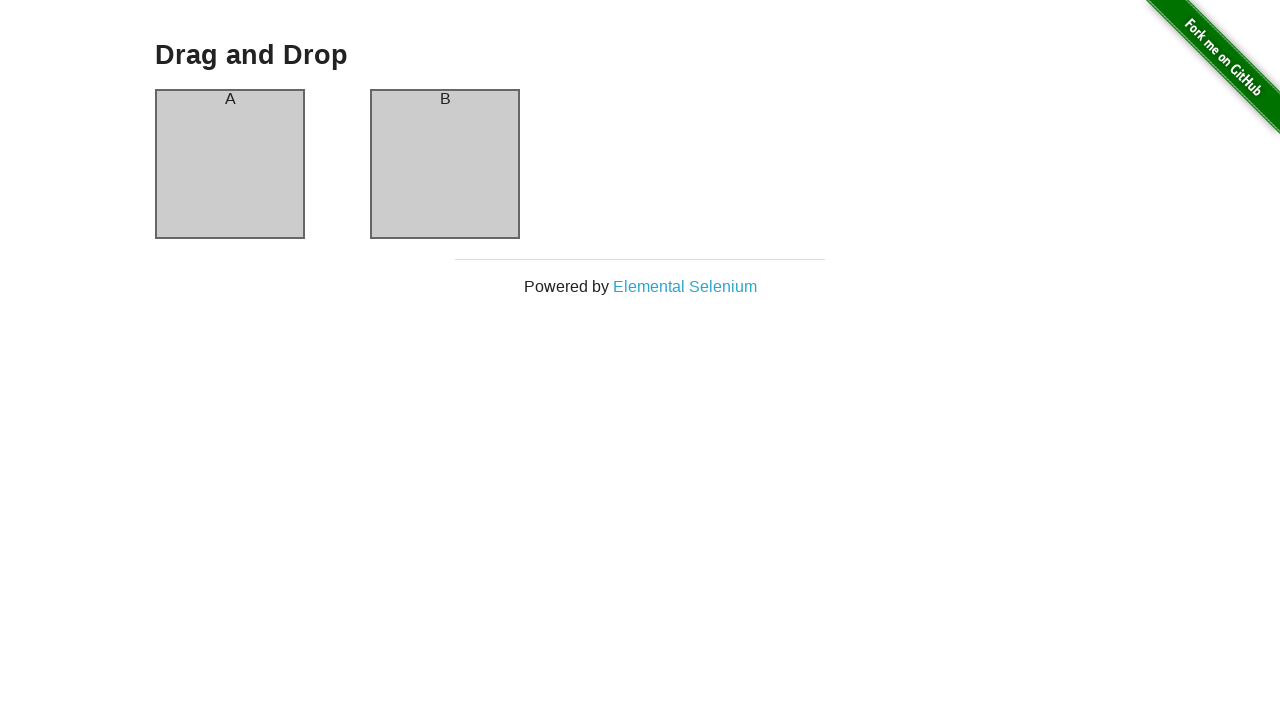

Located target element (Column B)
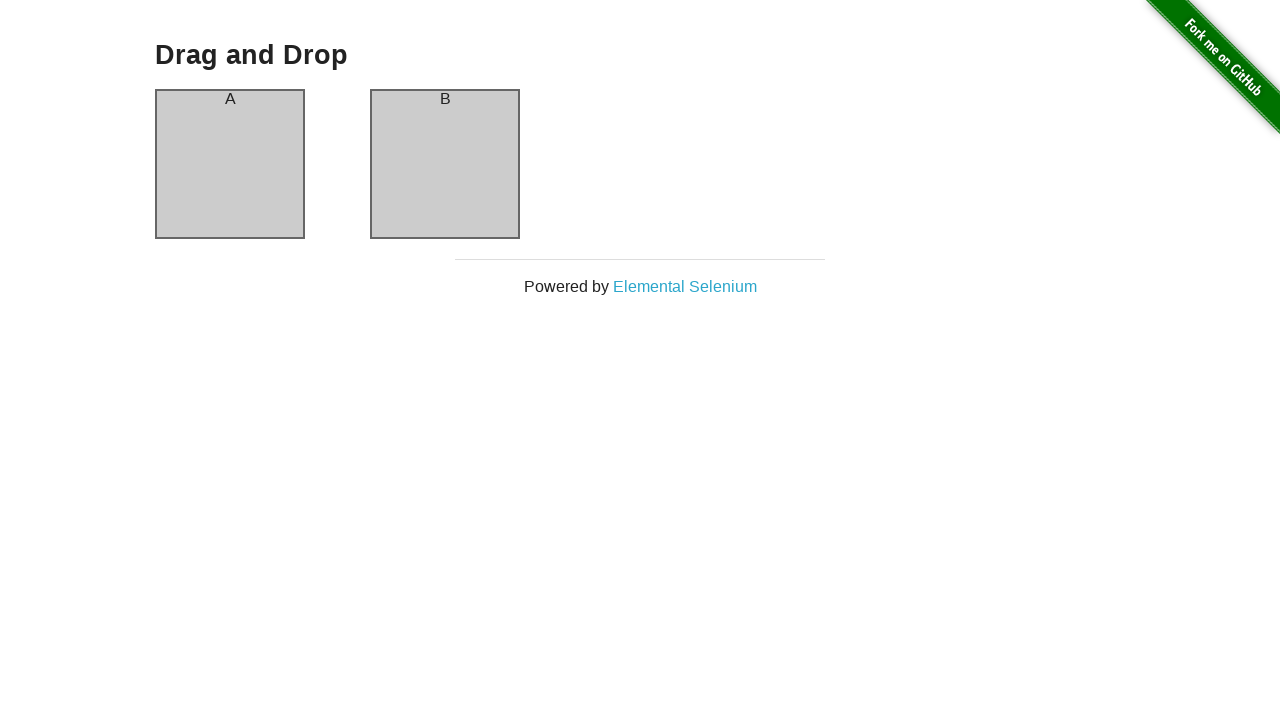

Dragged Column A to Column B successfully at (445, 164)
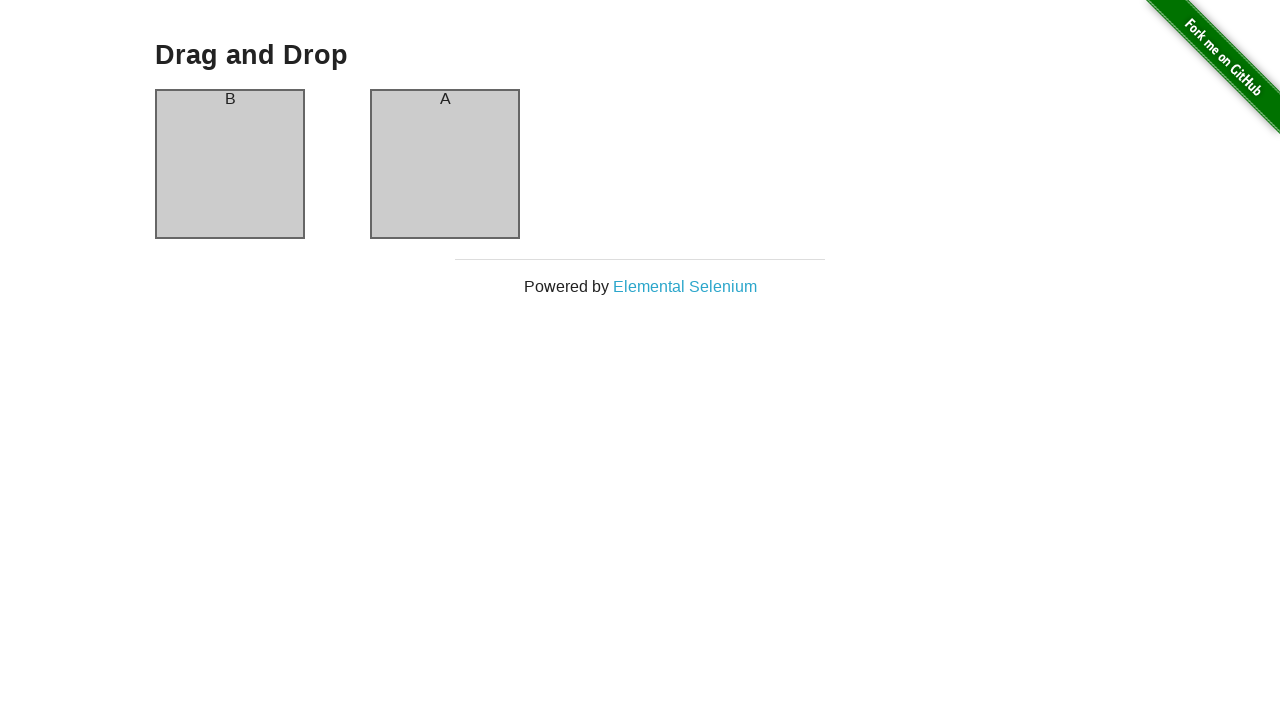

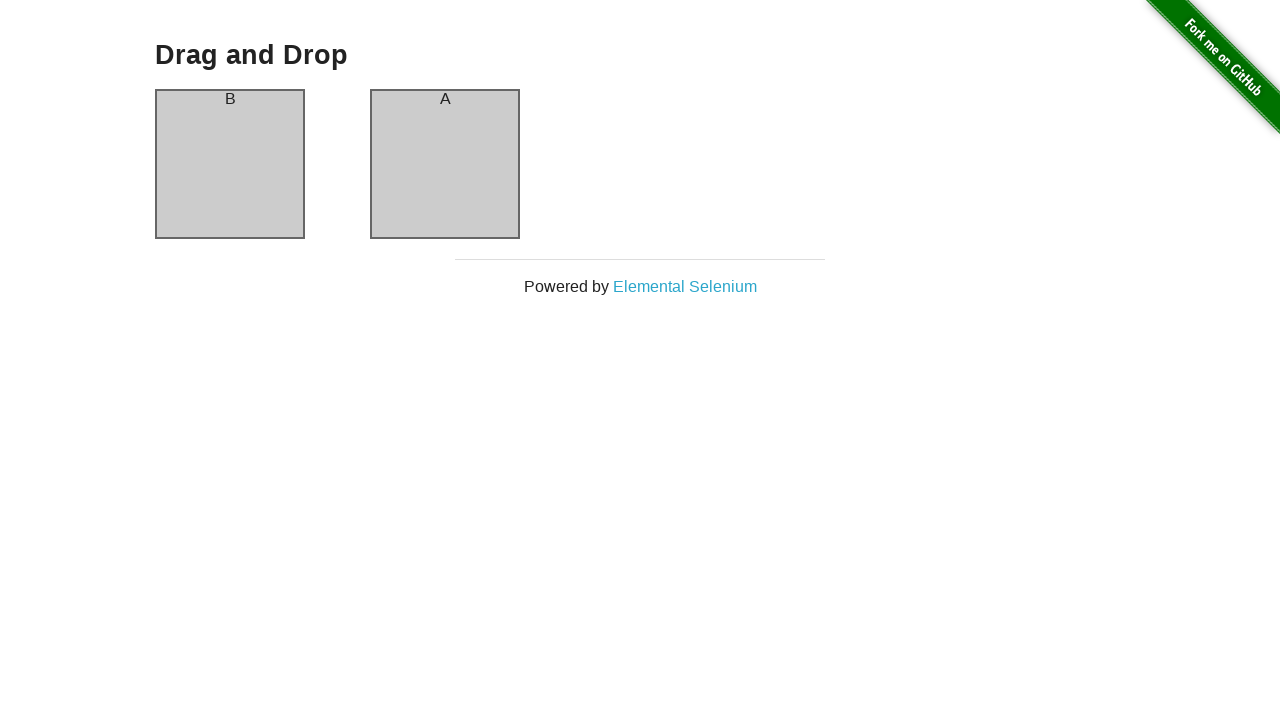